Tests the complete checkout flow on an e-commerce bookstore by adding a book to cart, filling out shipping details, and completing the purchase.

Starting URL: https://danube-web.shop/

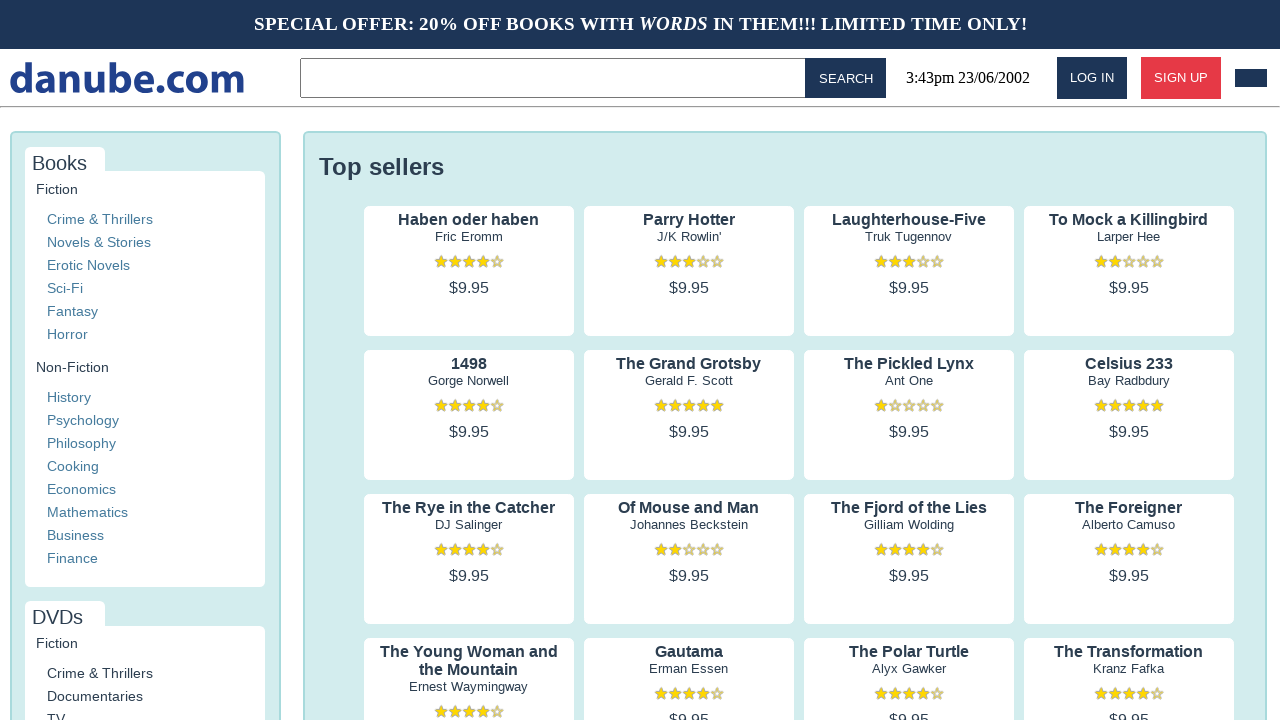

Clicked on 'Haben oder haben' book to view details at (469, 220) on internal:text="Haben oder haben"i
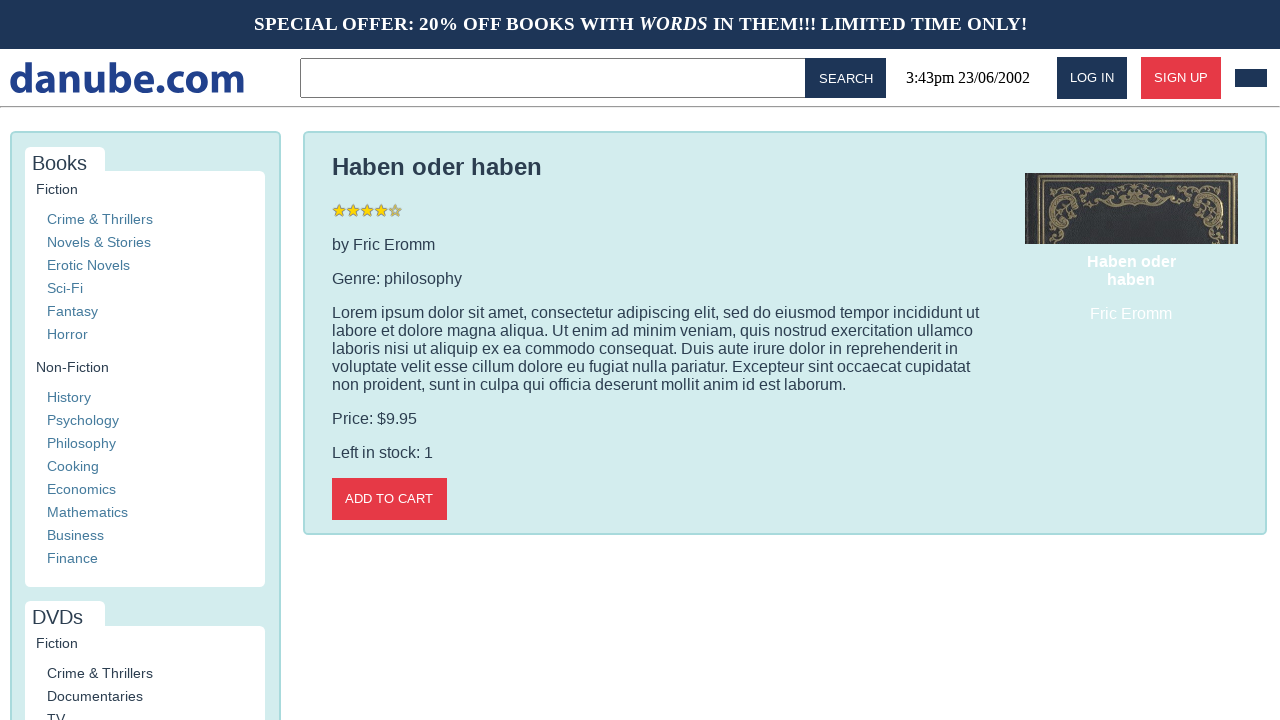

Clicked 'Add to cart' button at (389, 499) on internal:role=button[name="Add to cart"i]
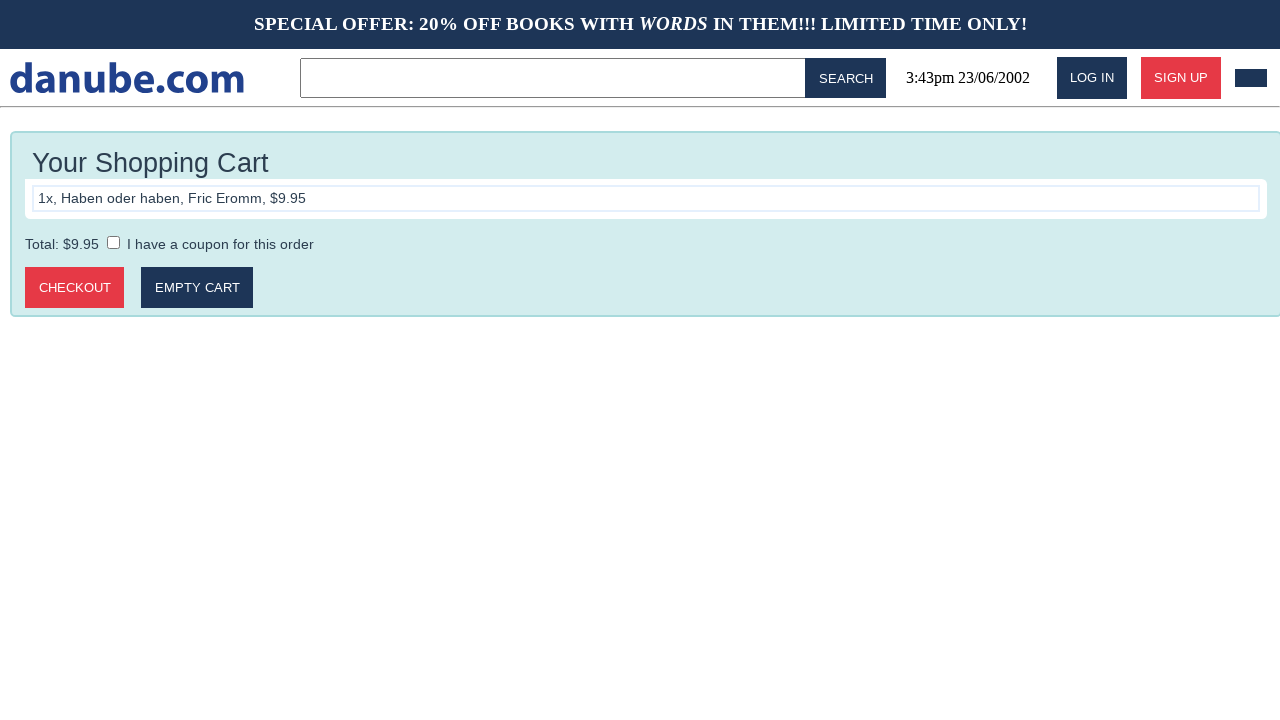

Clicked 'Checkout' button to proceed to checkout at (75, 288) on internal:role=button[name="Checkout"i]
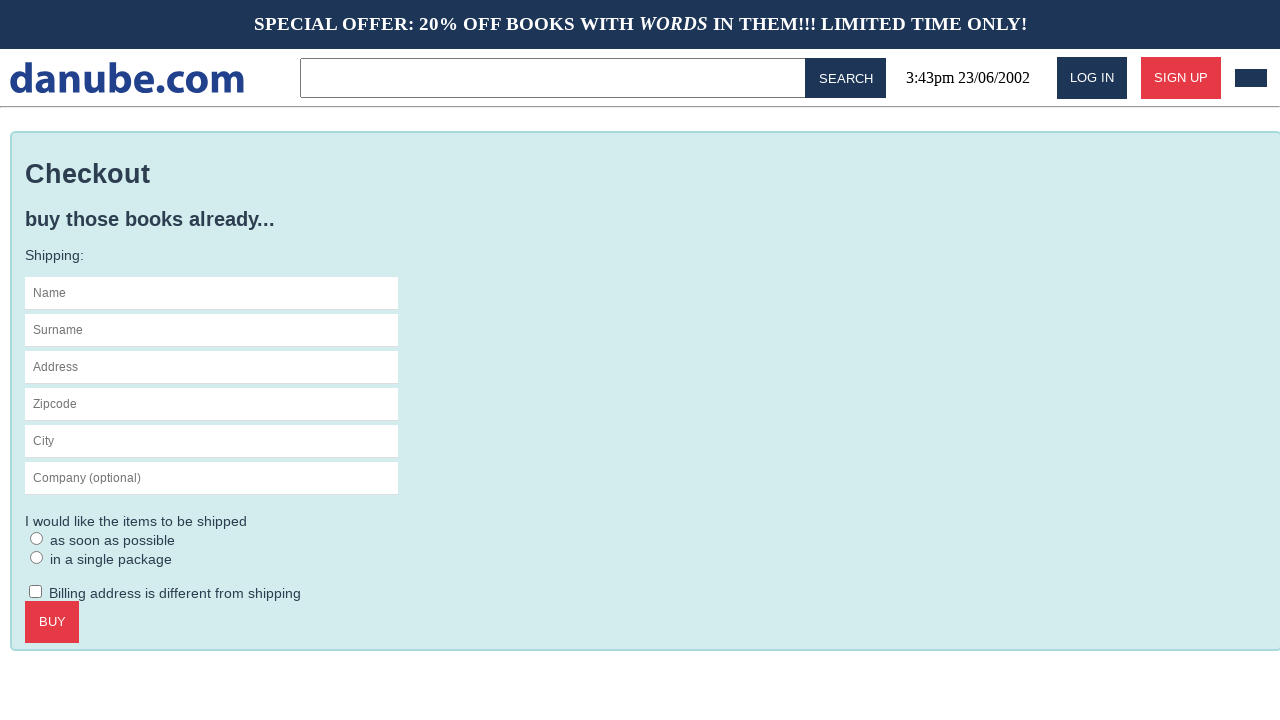

Filled in customer name 'Max' on #s-name
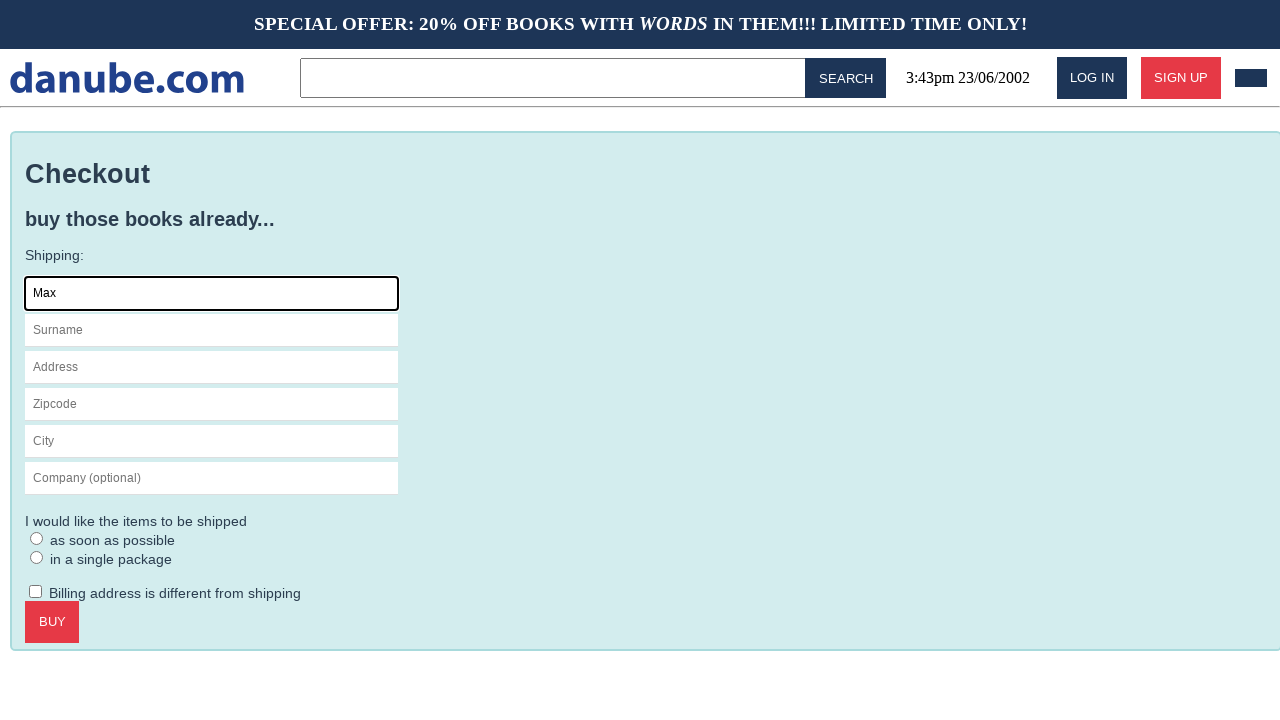

Filled in customer surname 'Mustermann' on internal:attr=[placeholder="Surname"i]
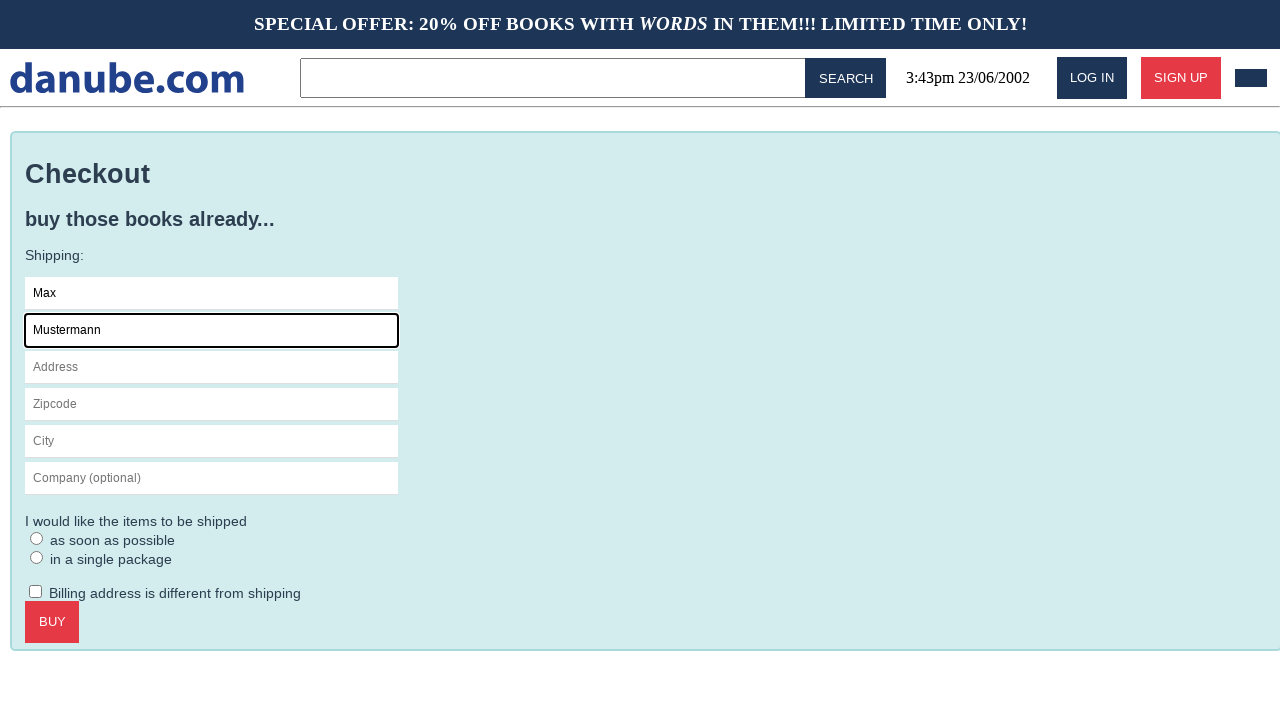

Filled in shipping address 'Charlottenstr. 57' on internal:attr=[placeholder="Address"i]
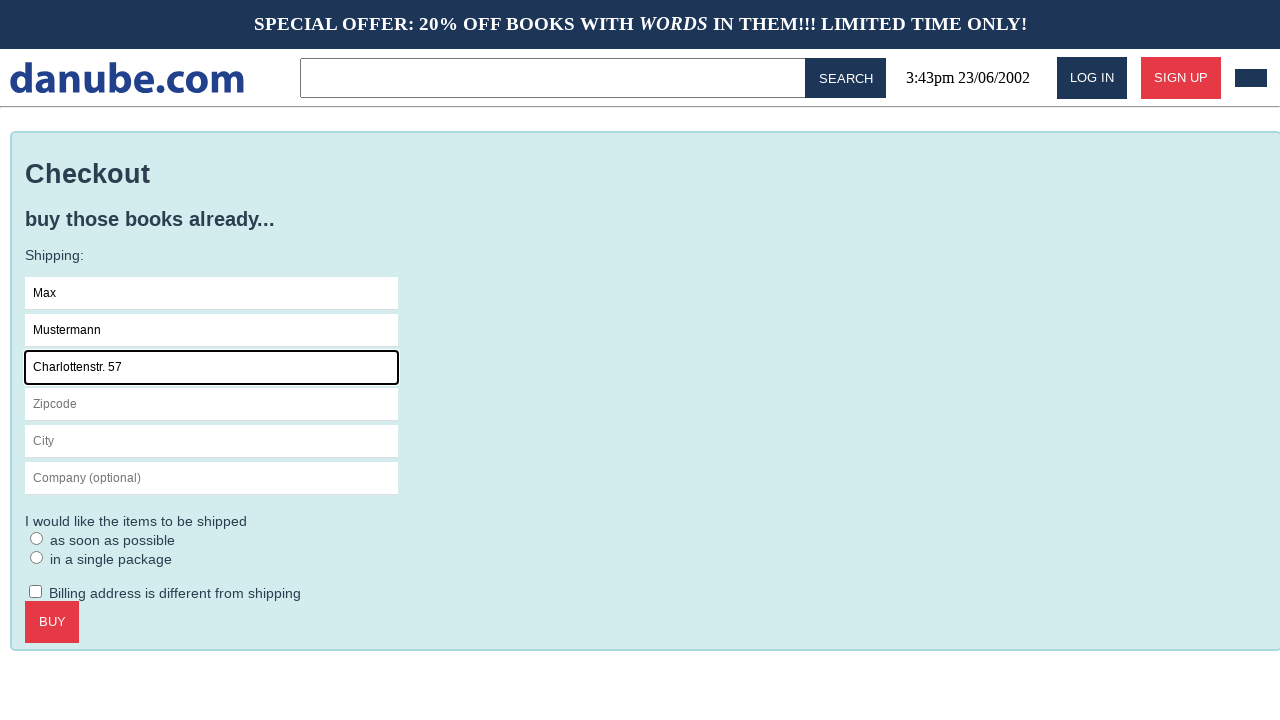

Filled in zipcode '10117' on internal:attr=[placeholder="Zipcode"i]
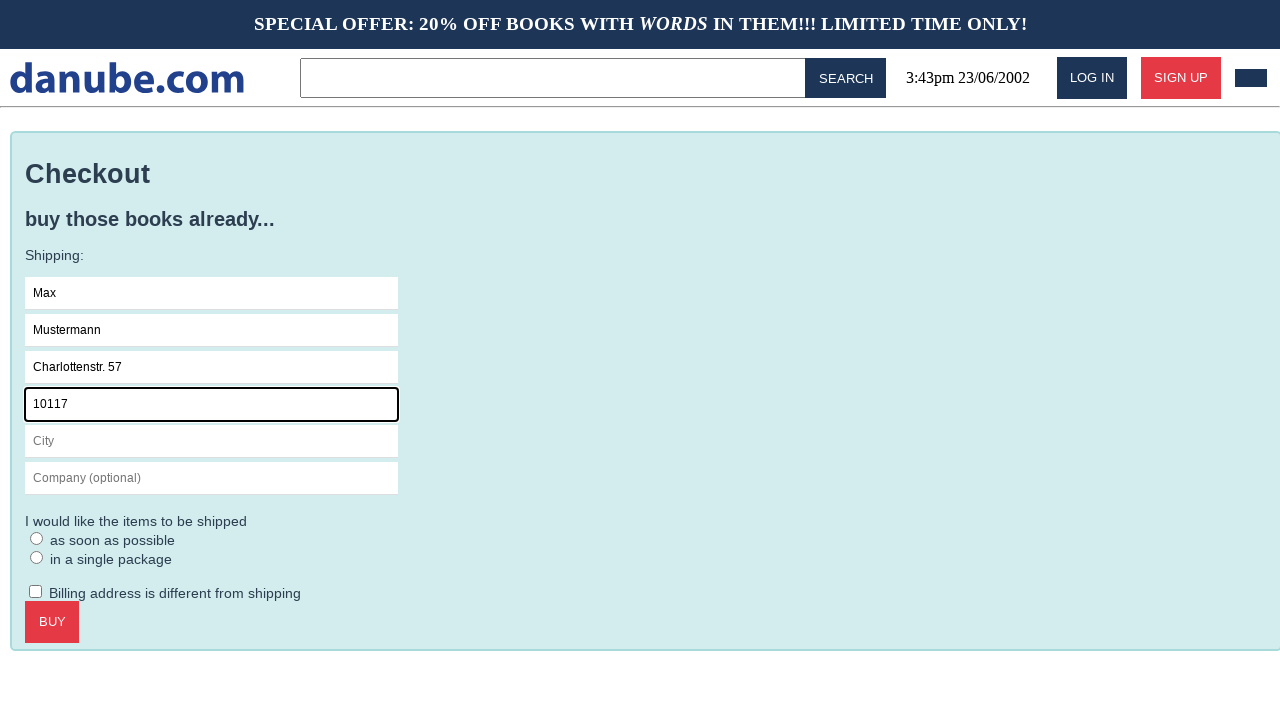

Filled in city 'Berlin' on internal:attr=[placeholder="City"i]
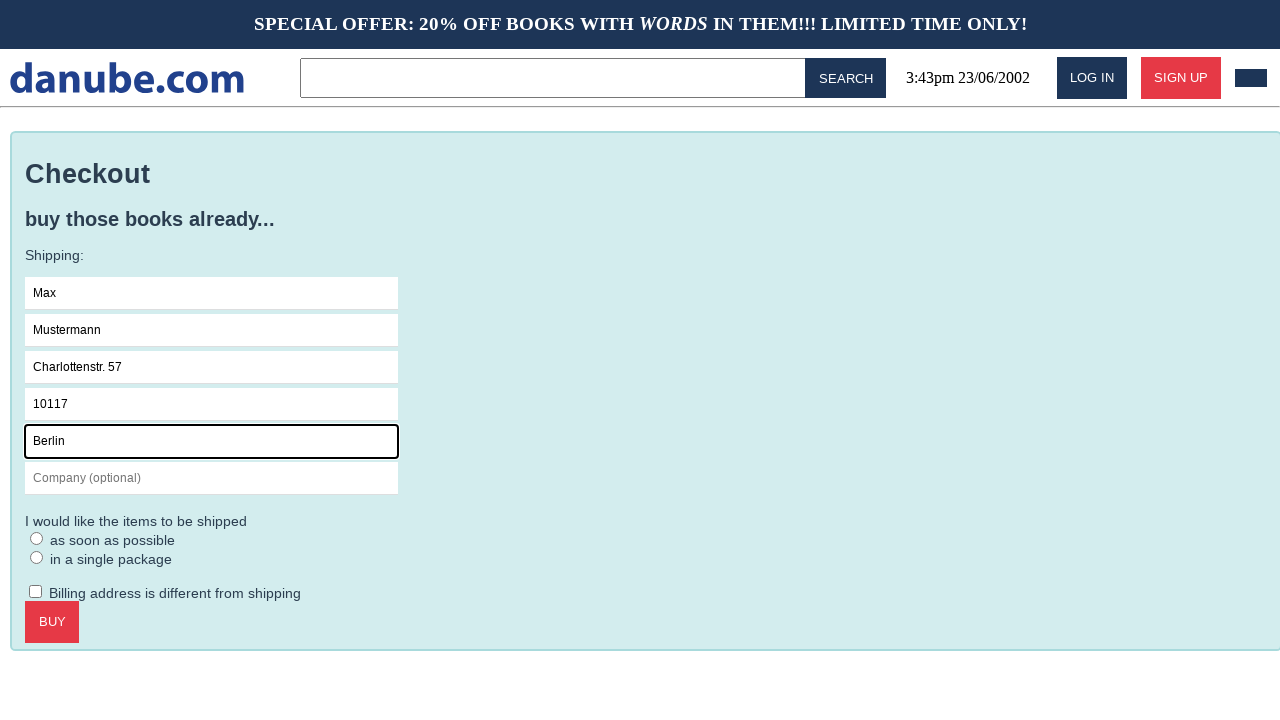

Filled in company name 'Firma GmbH' on internal:attr=[placeholder="Company (optional)"i]
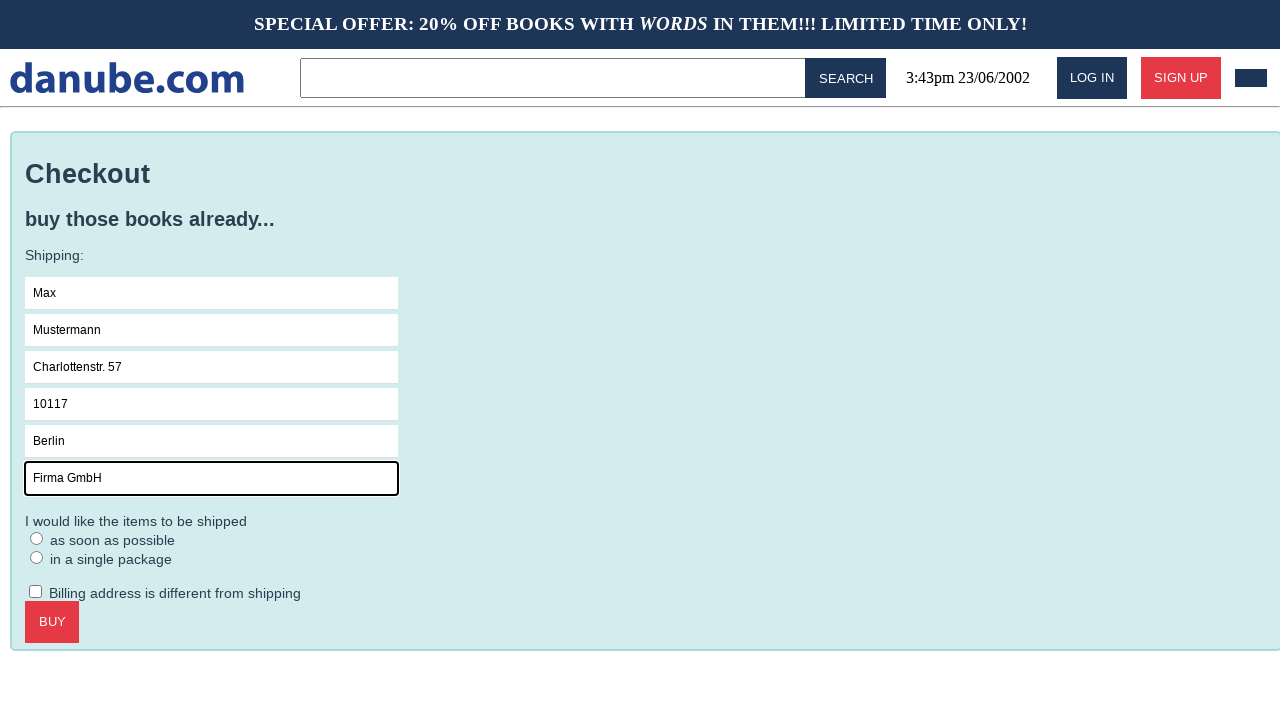

Selected 'as soon as possible' delivery option at (37, 538) on internal:label="as soon as possible"i
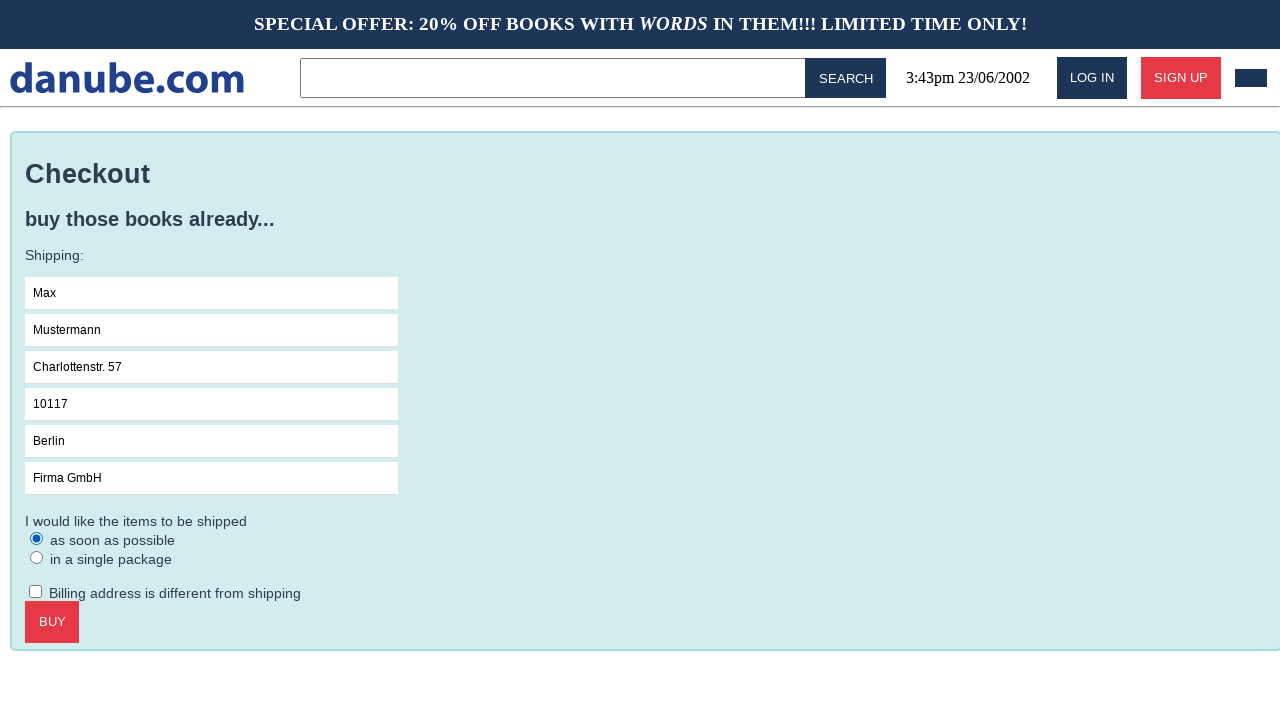

Clicked 'Buy' button to complete purchase at (52, 622) on internal:role=button[name="Buy"i]
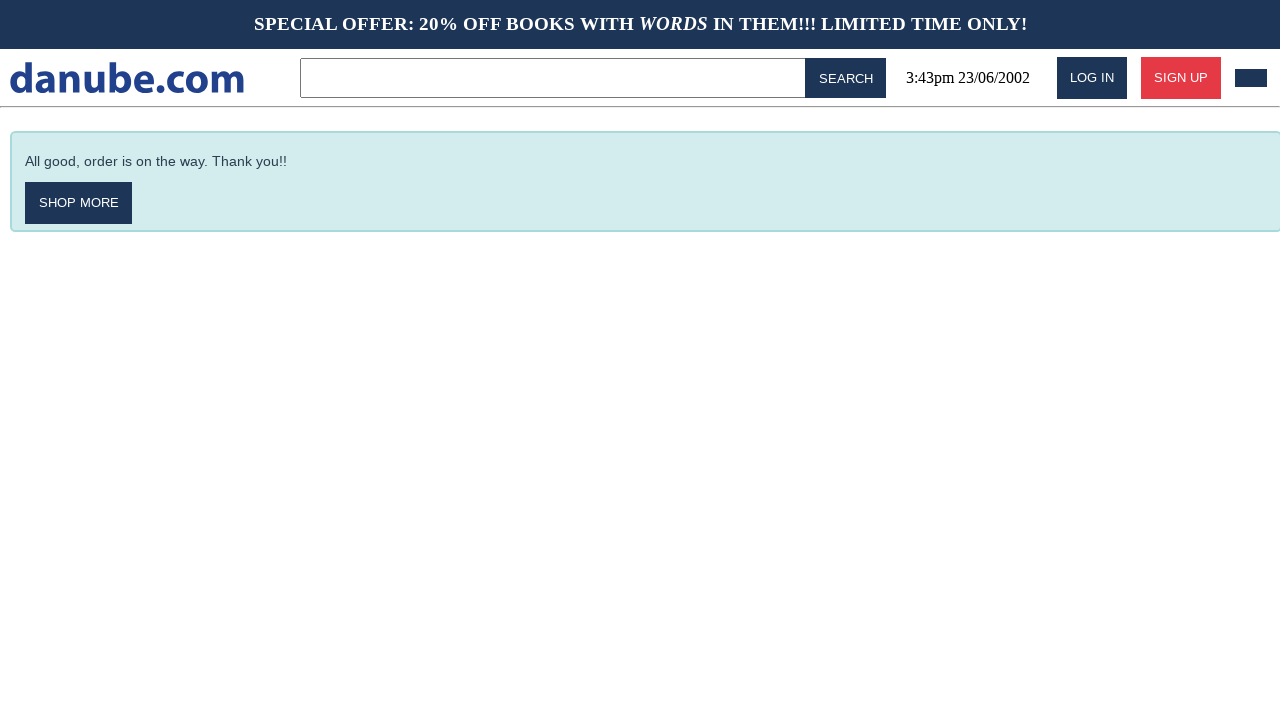

Order confirmation message displayed - checkout flow completed successfully
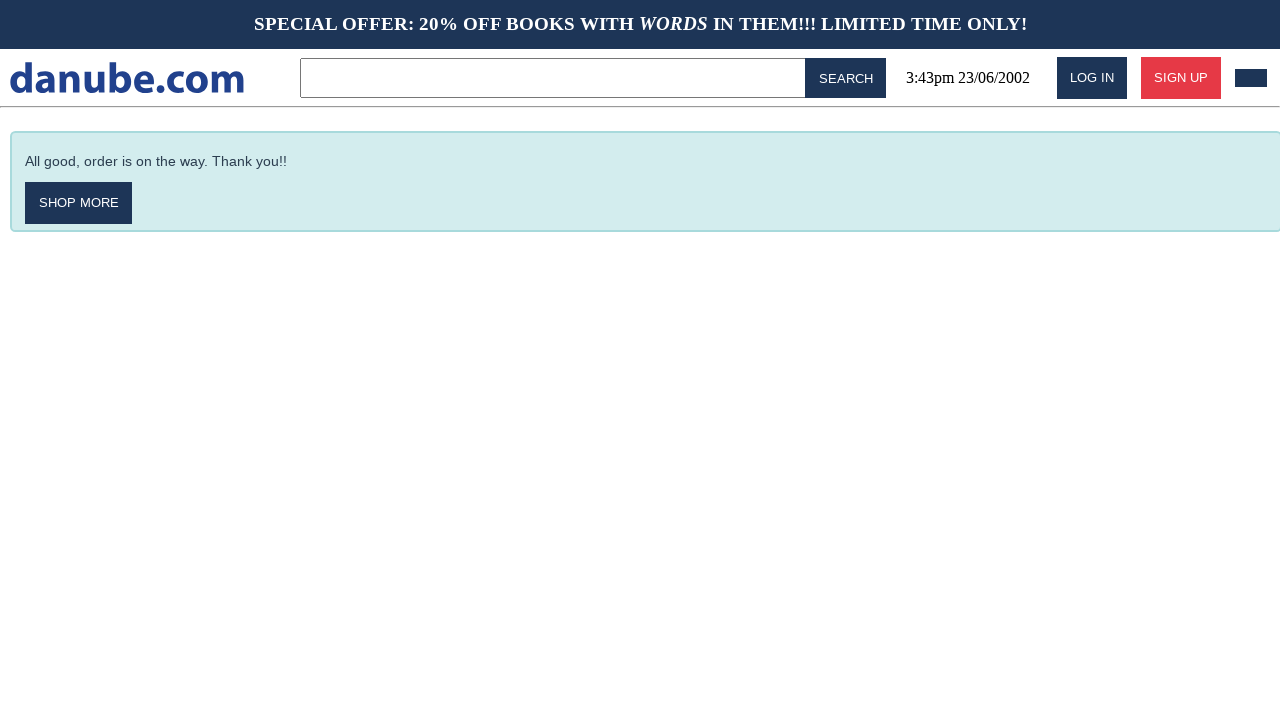

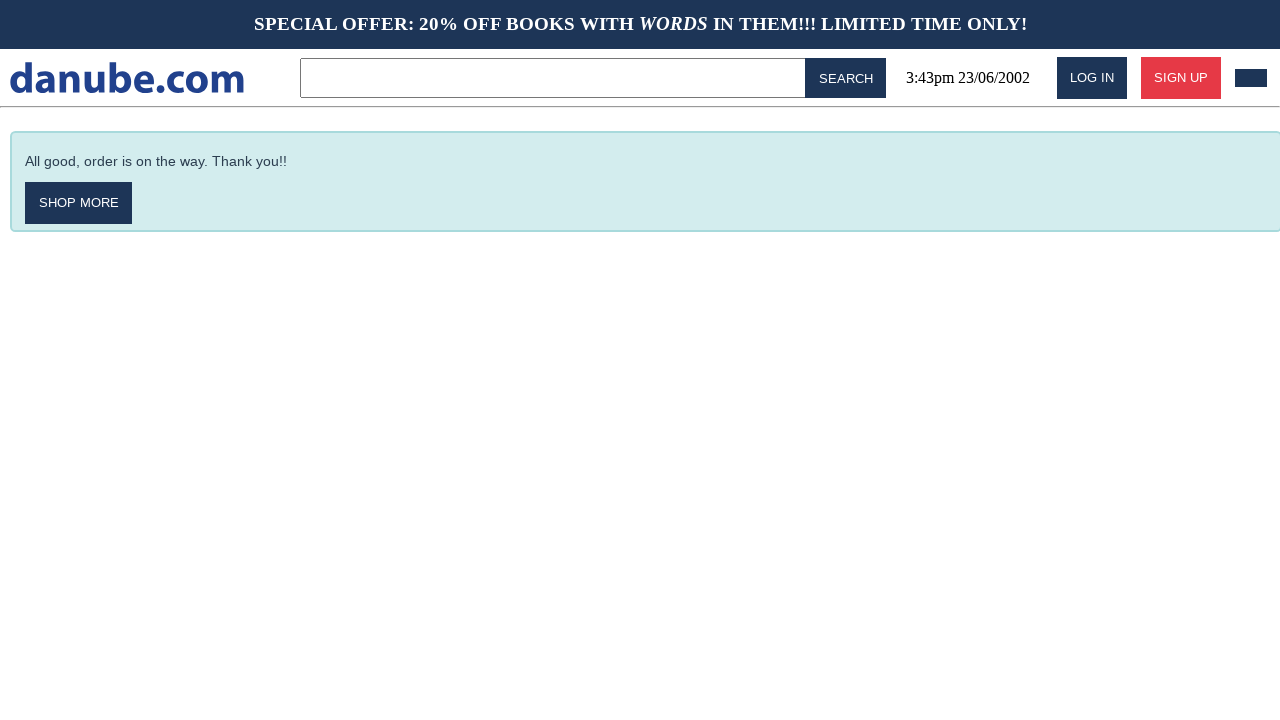